Navigates to HDFC Bank homepage and waits for the page to load

Starting URL: https://www.hdfcbank.com/

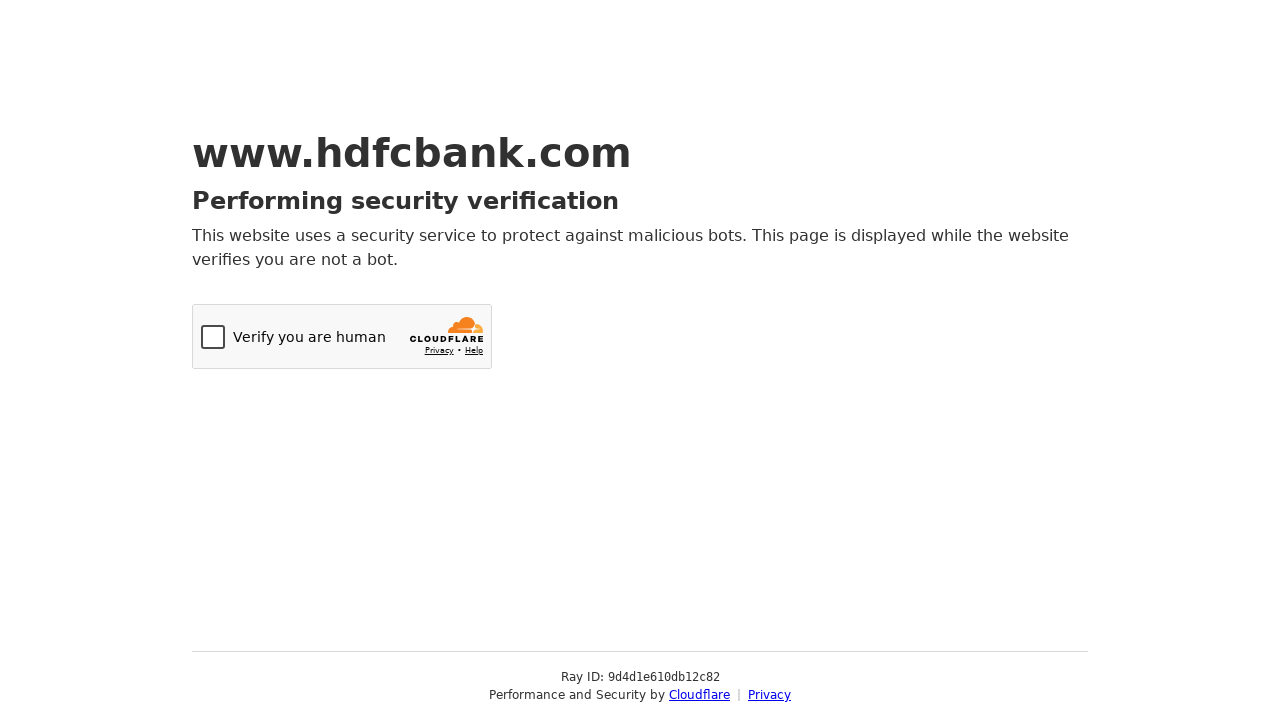

Navigated to HDFC Bank homepage
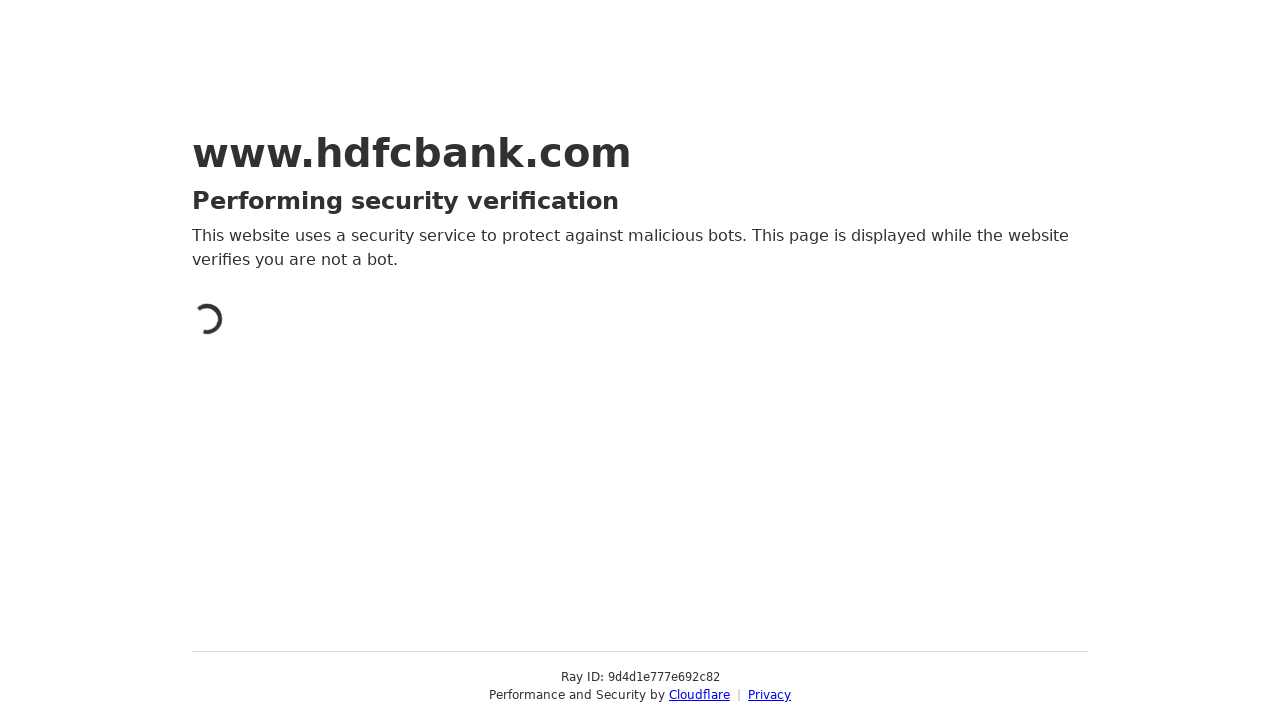

HDFC Bank homepage DOM content fully loaded
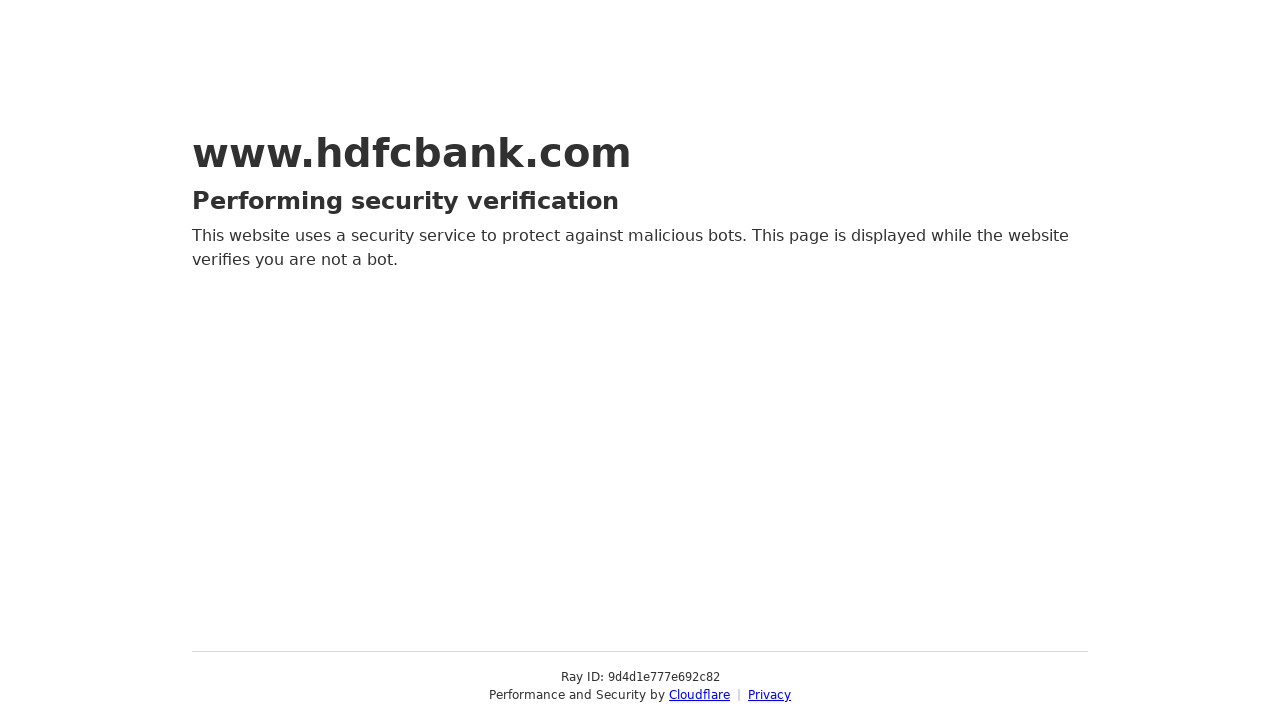

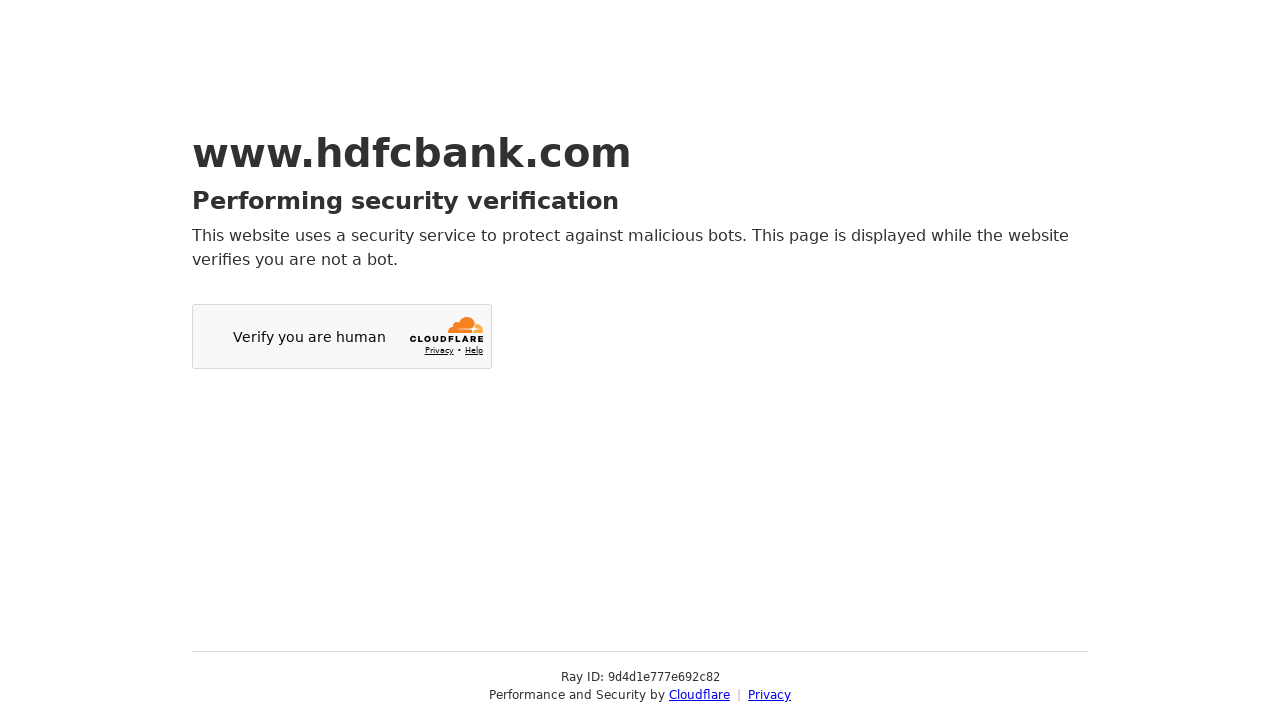